Tests the Java online compiler at tio.run by entering code, expanding input section, providing input, and running the code

Starting URL: https://tio.run/#java-jdk

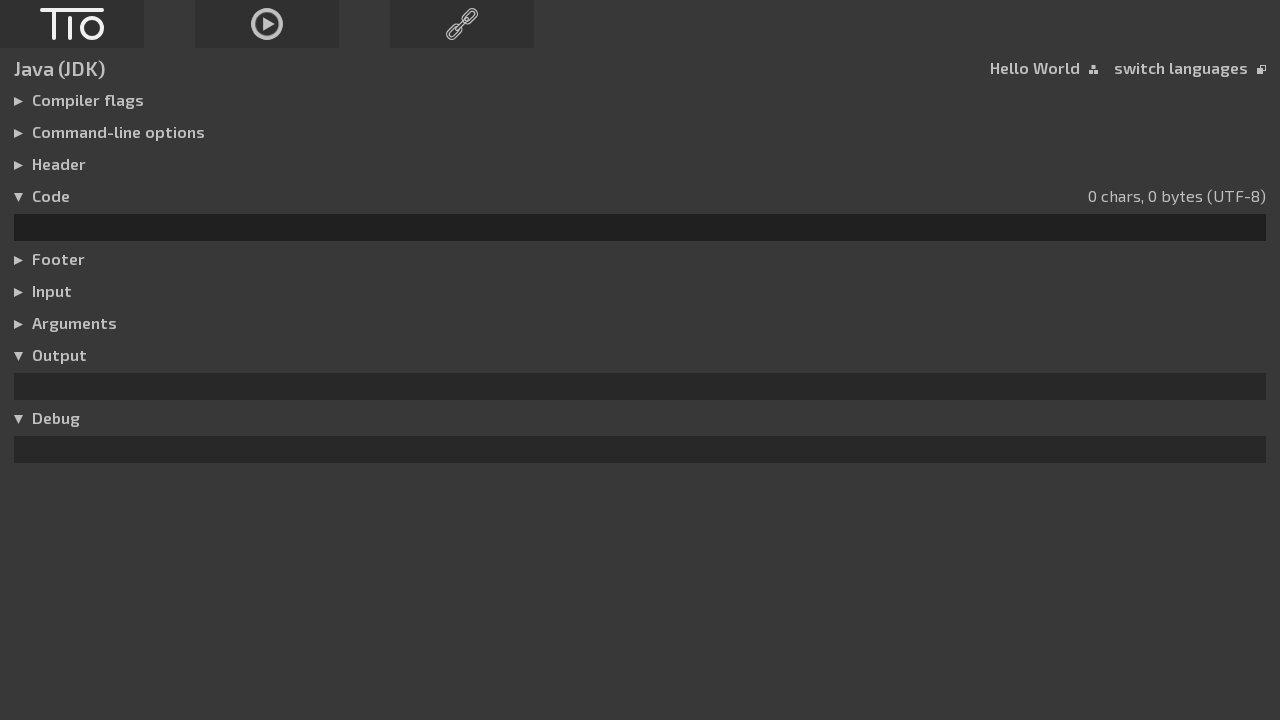

Entered Java code in the code editor on #code
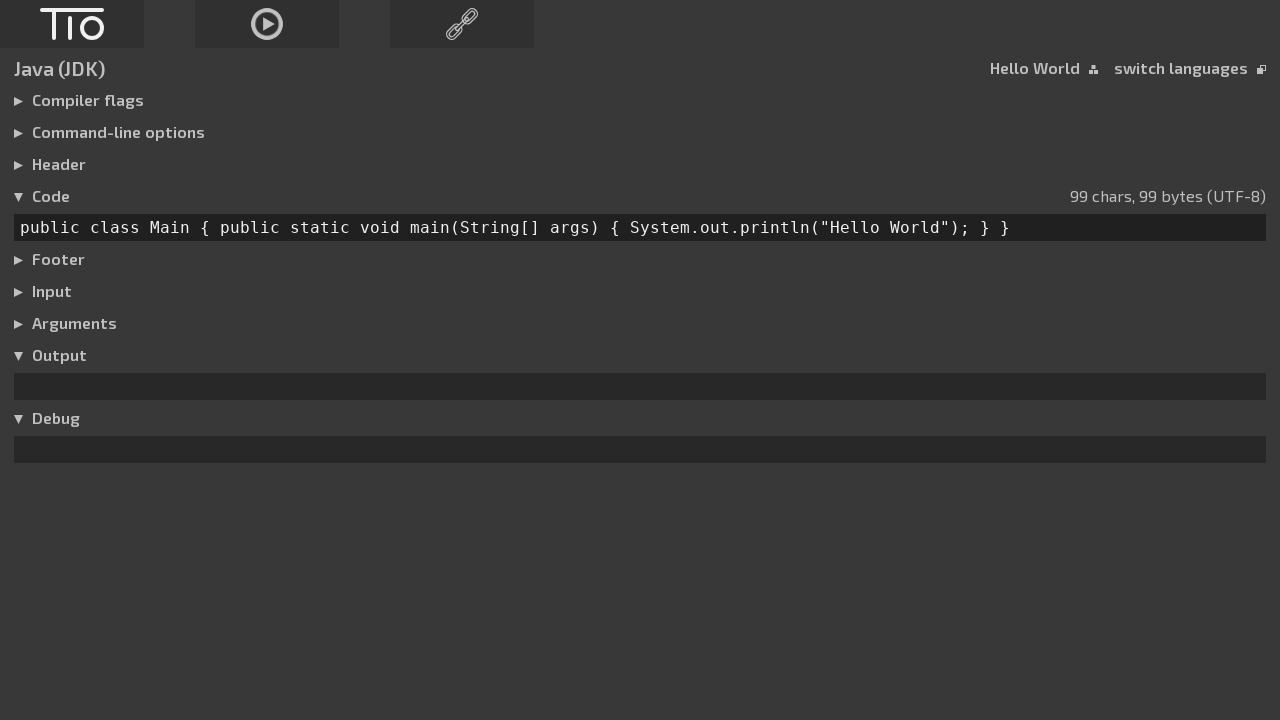

Clicked to expand the input section at (23, 292) on xpath=/html/body/div[1]/div[4]/h3[5]/label
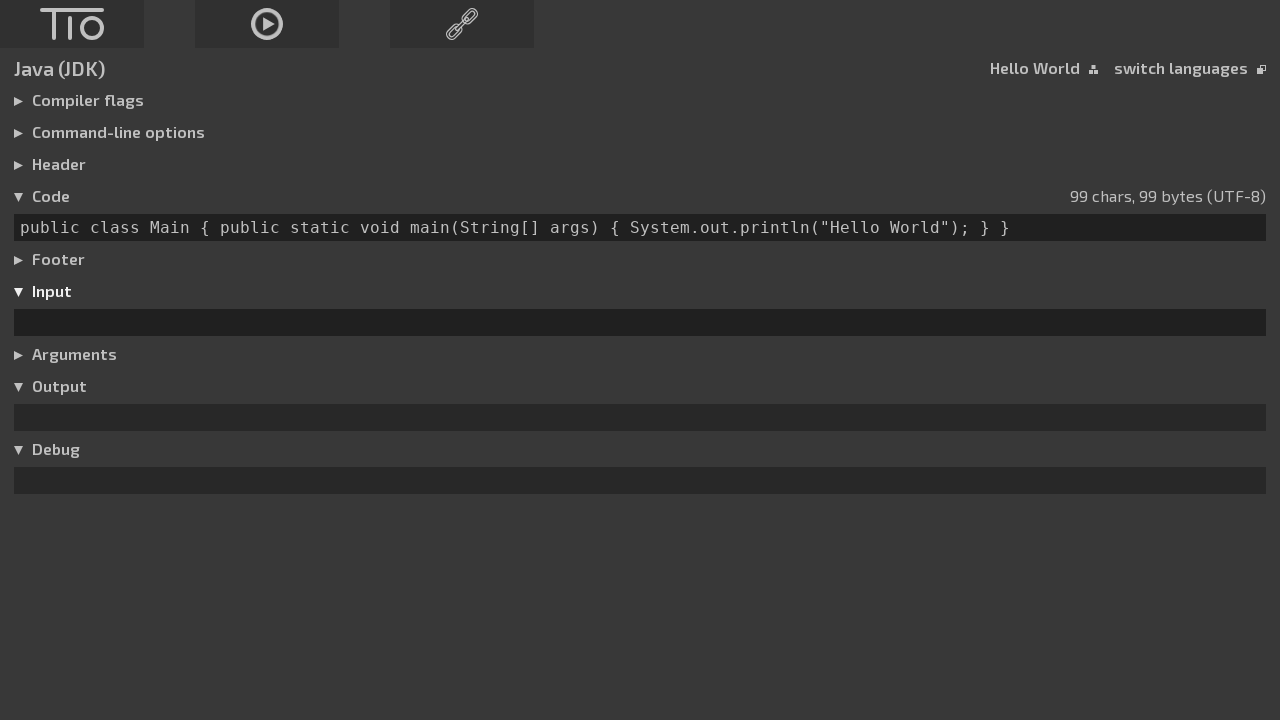

Entered empty input in the input field on #input
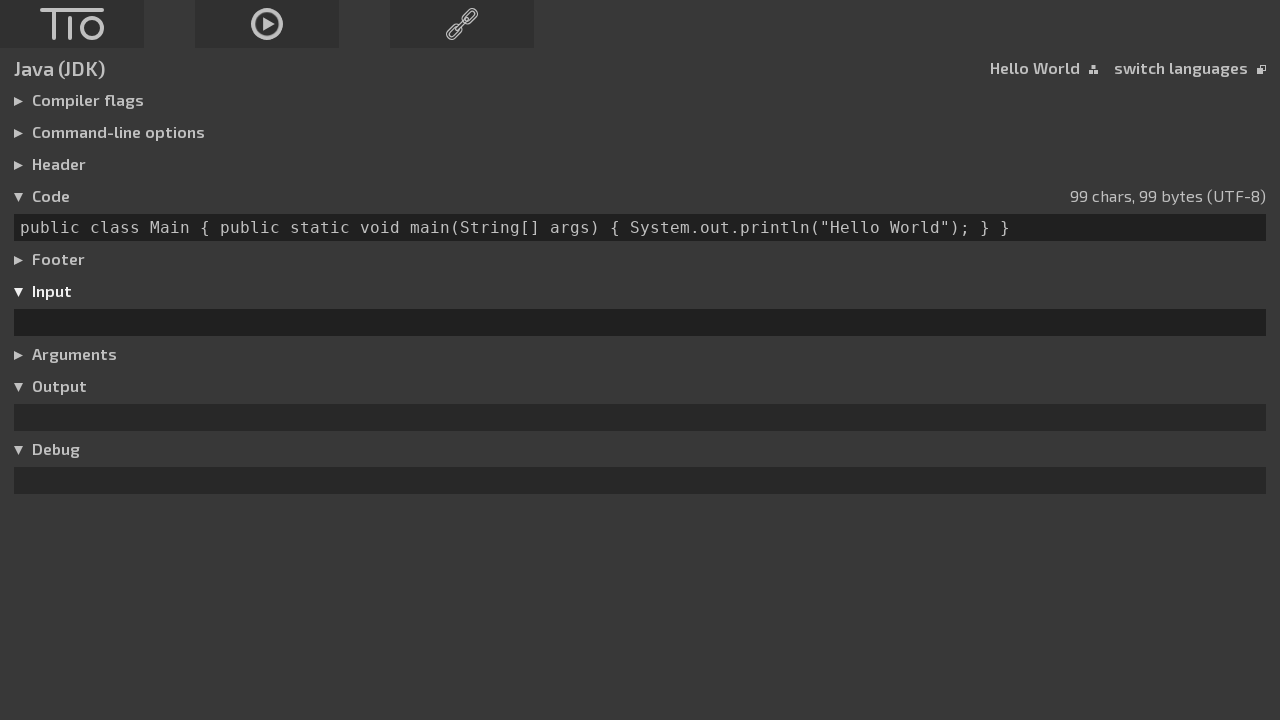

Clicked the run button to execute the Java code at (267, 24) on #run
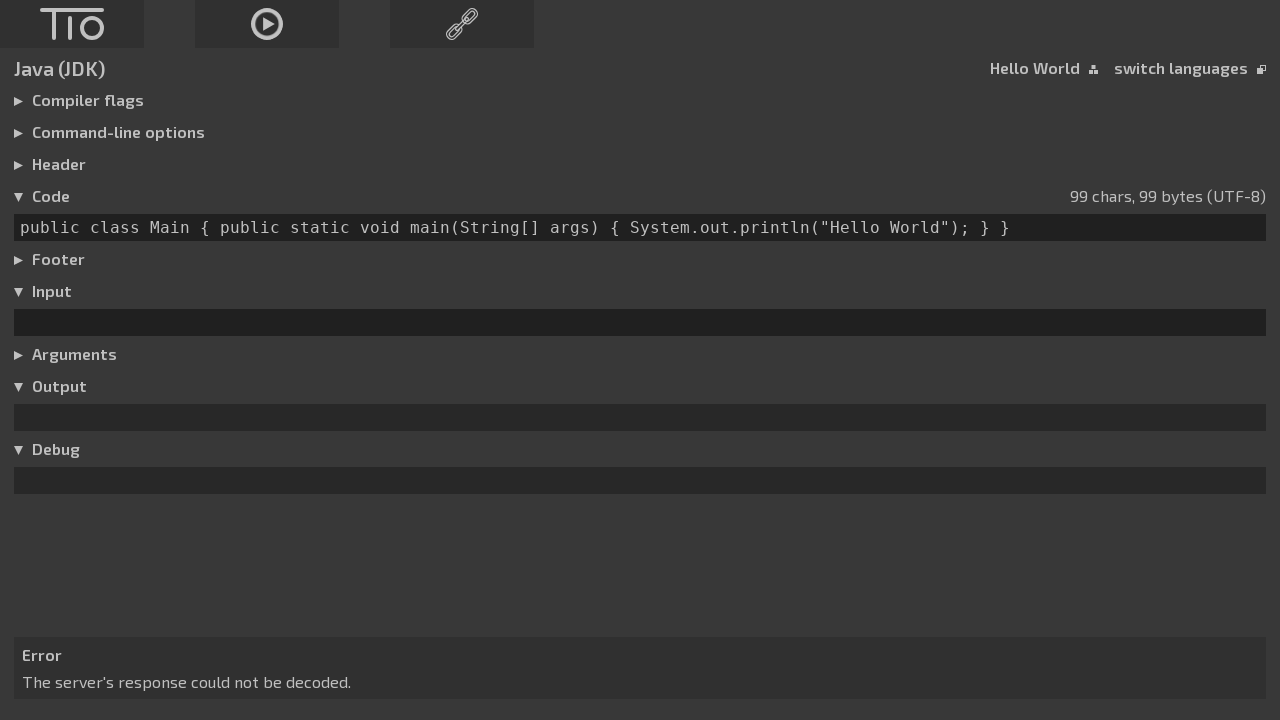

Waited 3 seconds for output to appear
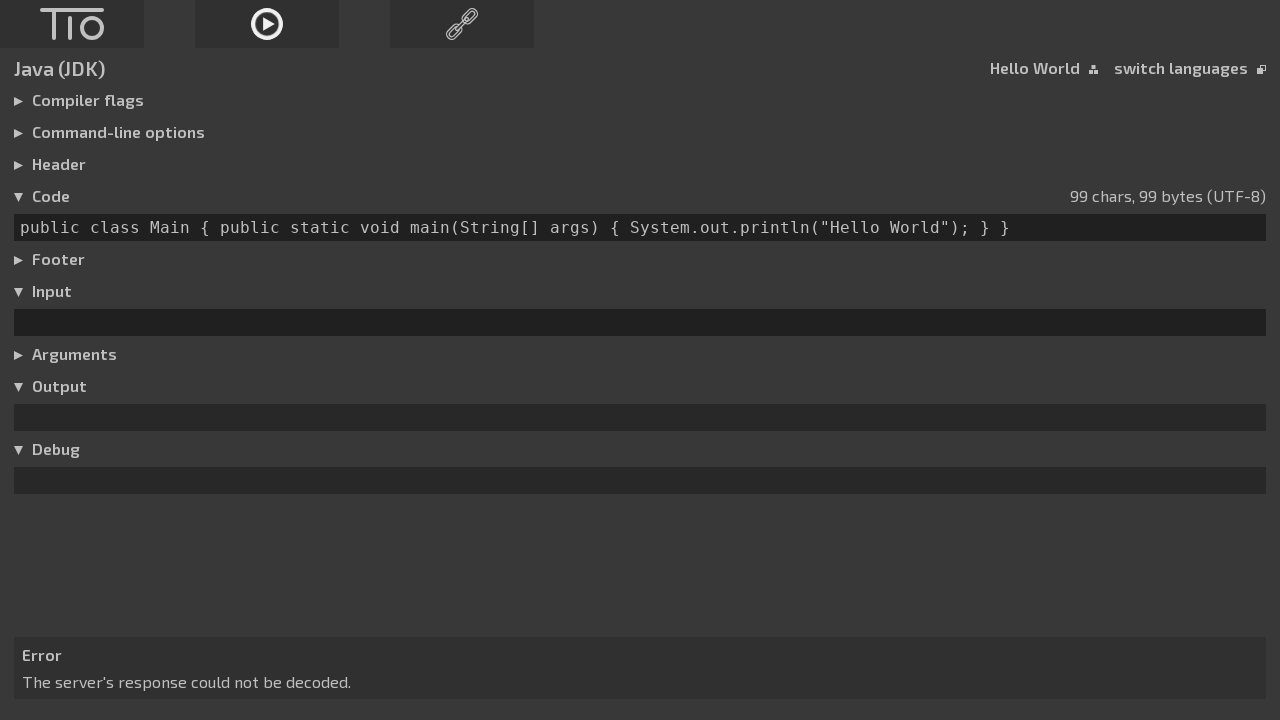

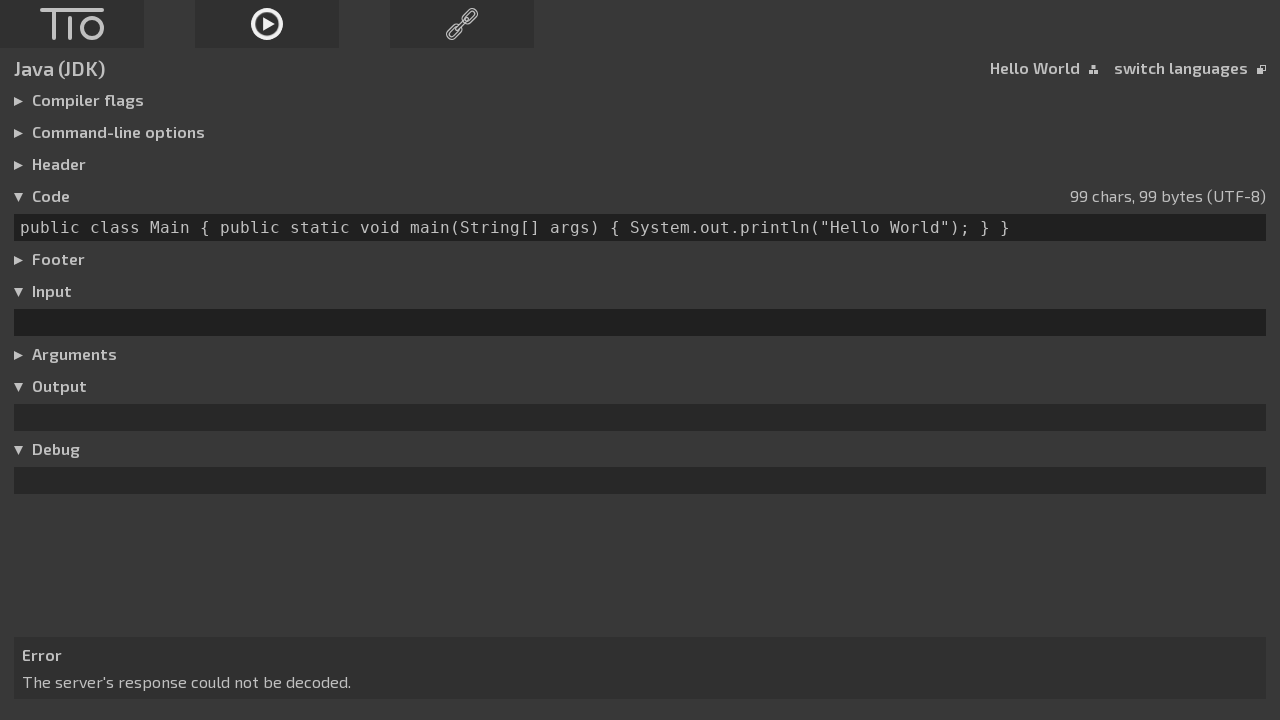